Tests Airbnb's dynamic location search dropdown by typing partial text and selecting a matching city from the autocomplete suggestions

Starting URL: https://www.airbnb.com/

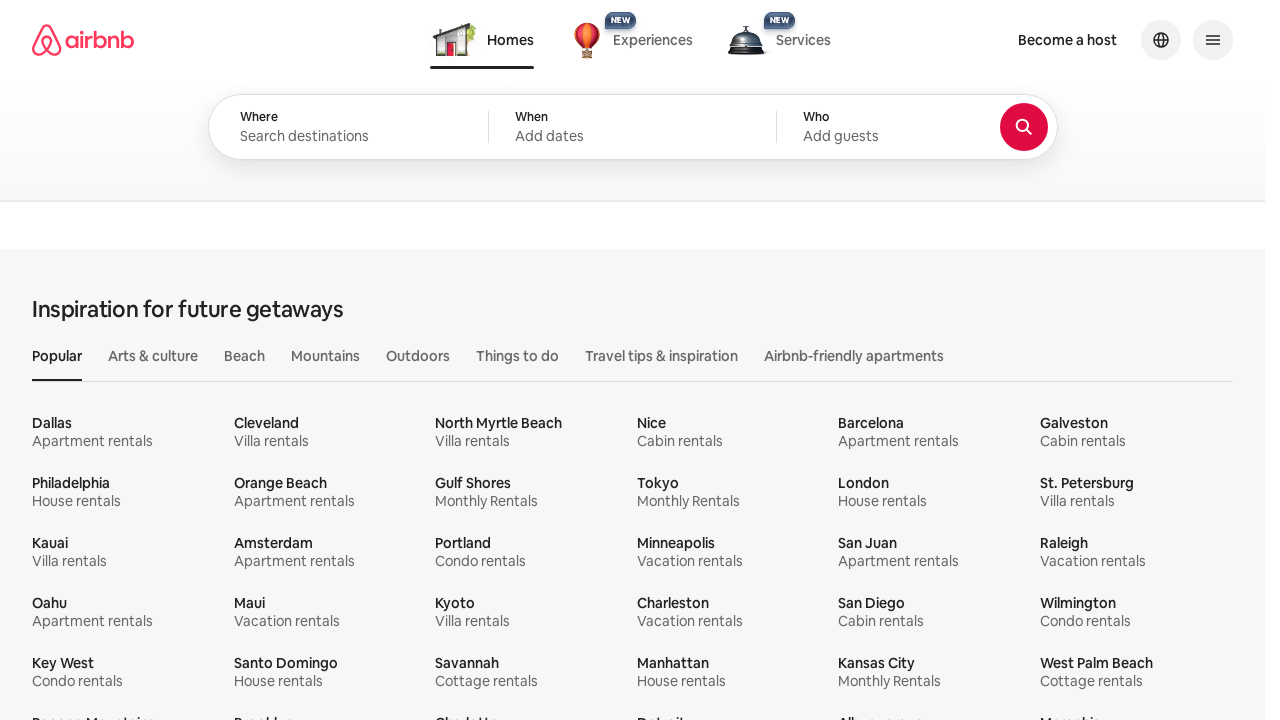

Typed 'CHI' into location search input field on #bigsearch-query-location-input
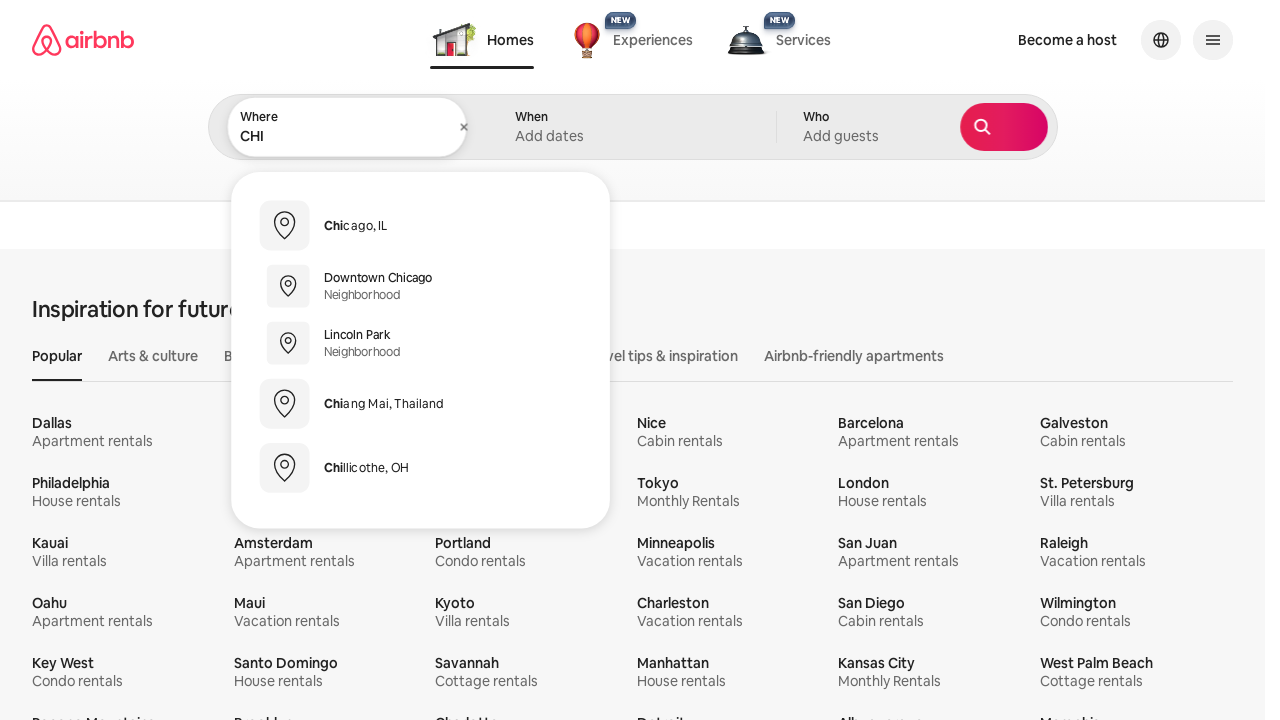

Autocomplete dropdown options appeared
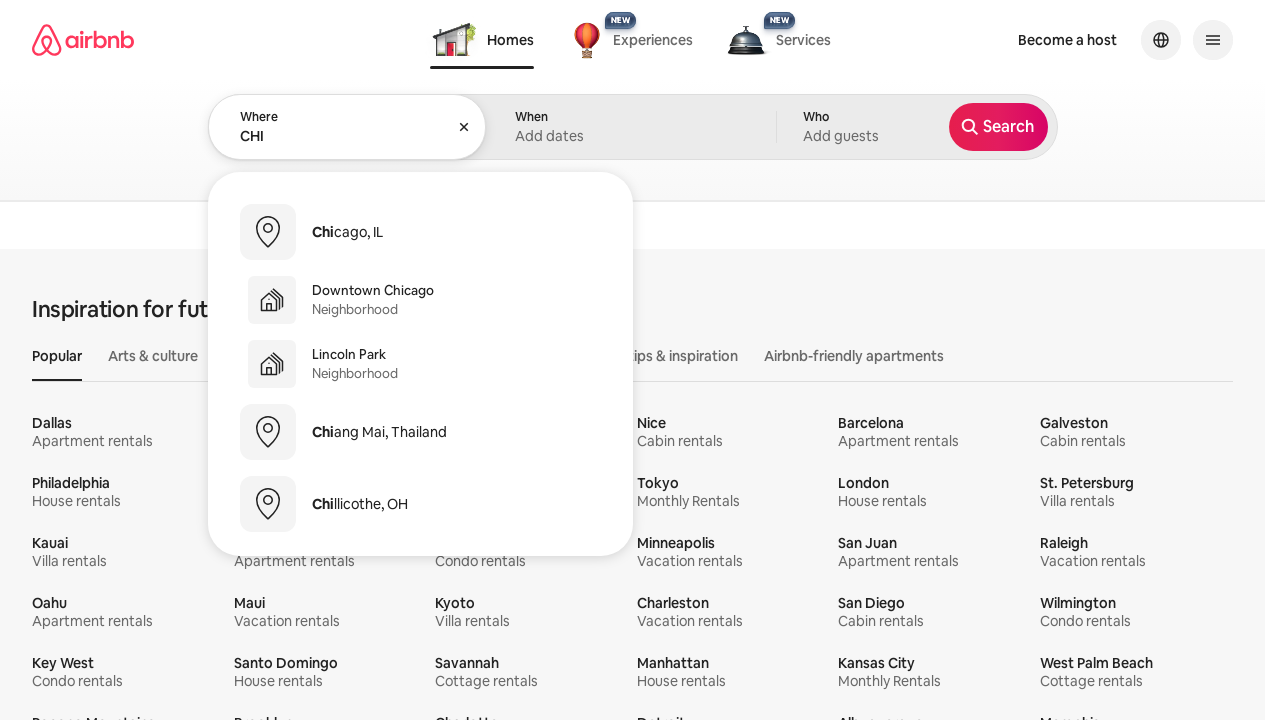

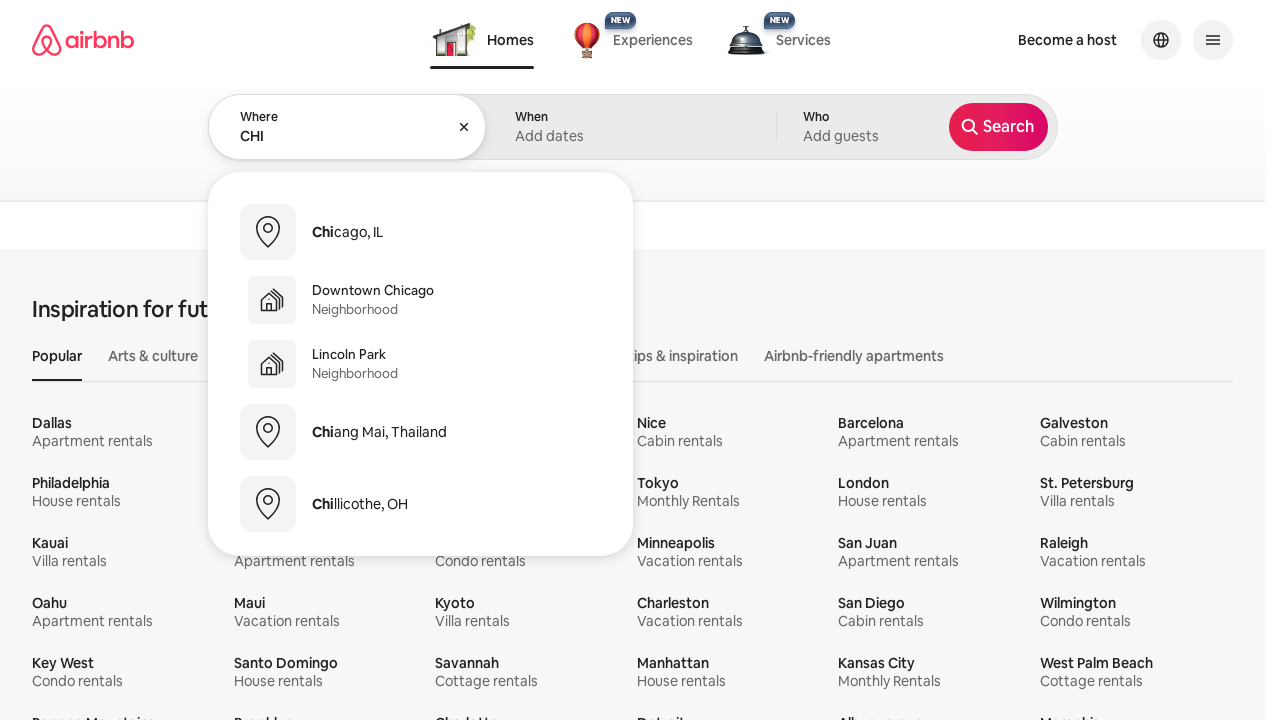